Tests checkbox functionality on an HTML forms tutorial page by iterating through checkboxes and selecting any that are not already selected

Starting URL: https://echoecho.com/htmlforms09.htm

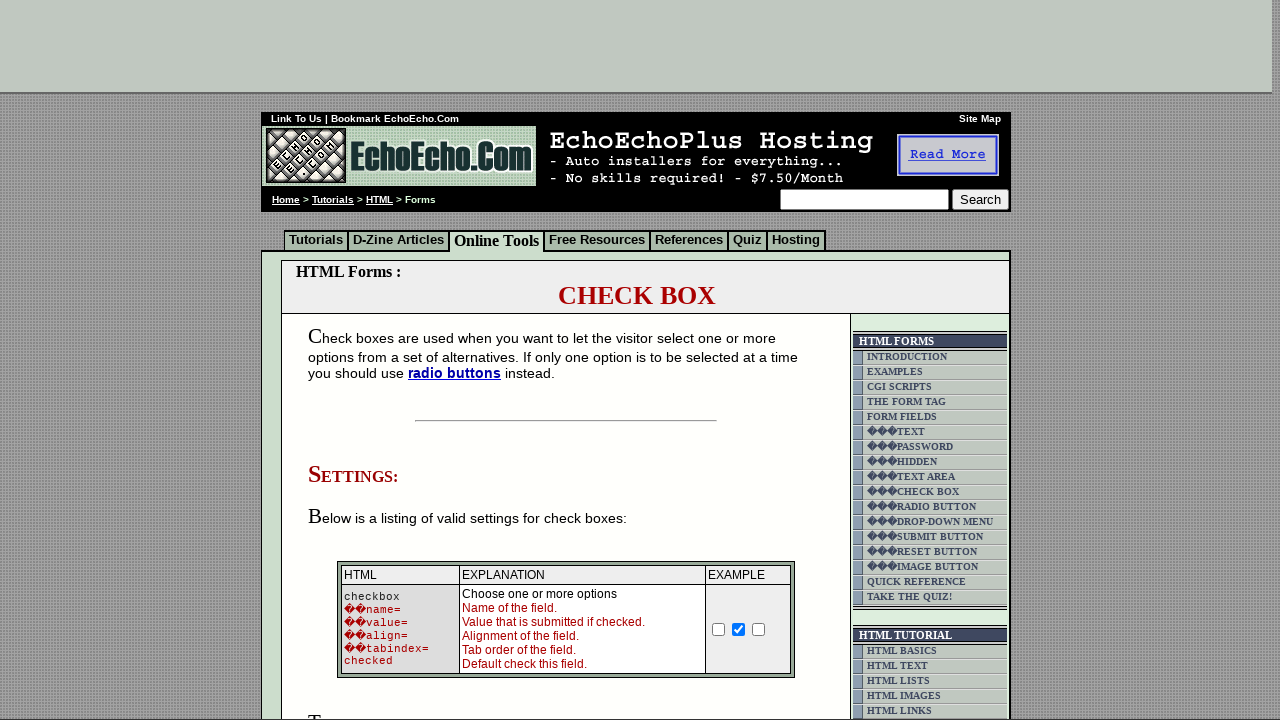

Waited for checkboxes to load on the HTML forms tutorial page
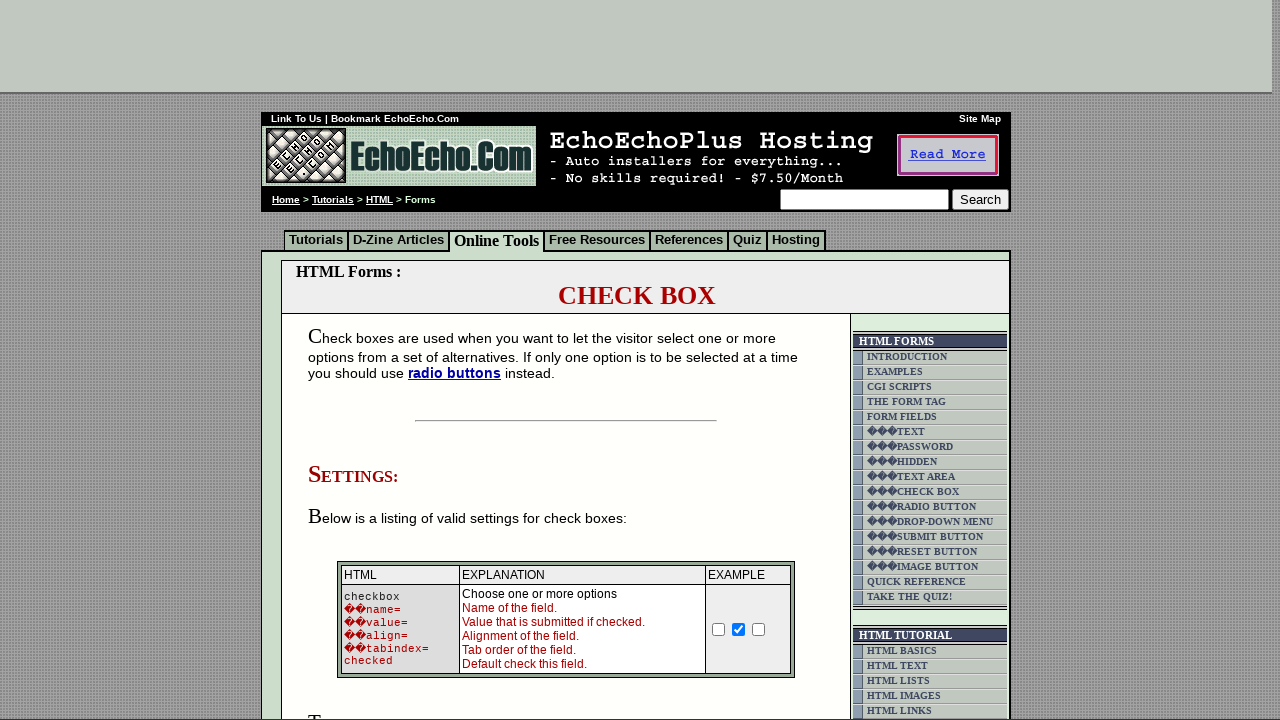

Found all checkbox elements on the page
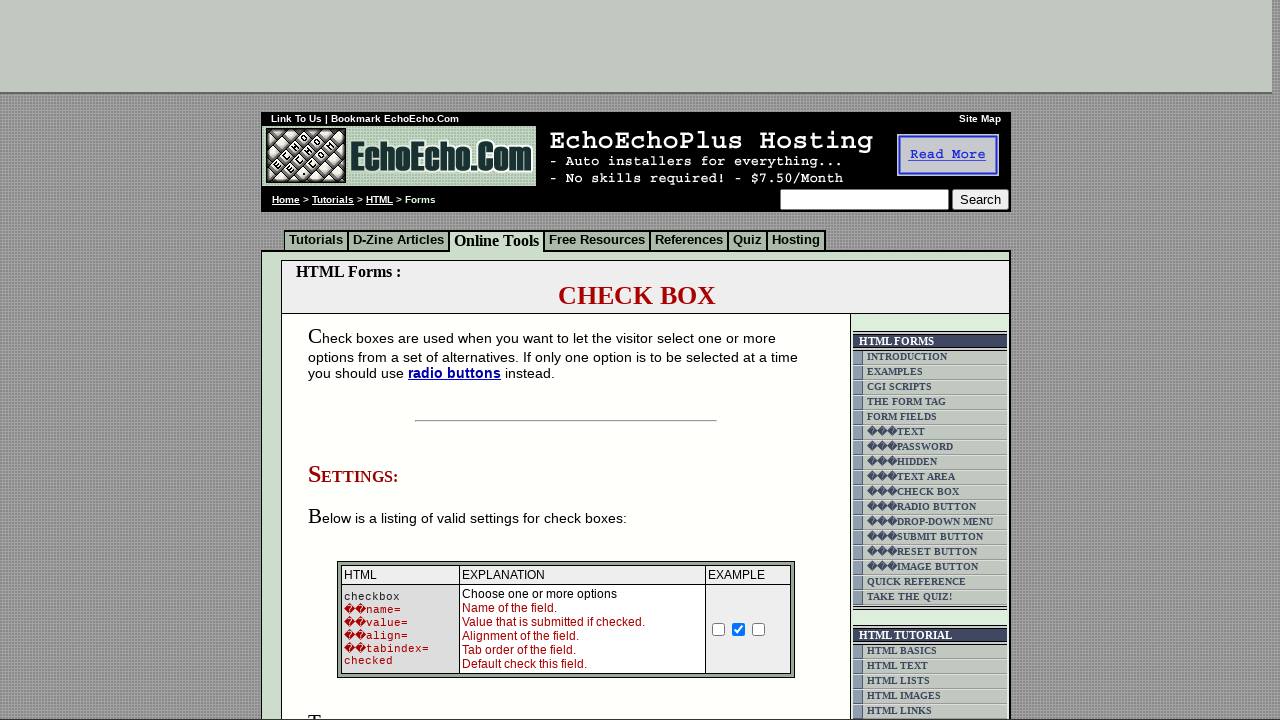

Clicked an unchecked checkbox to select it at (719, 629) on input[type='checkbox'] >> nth=0
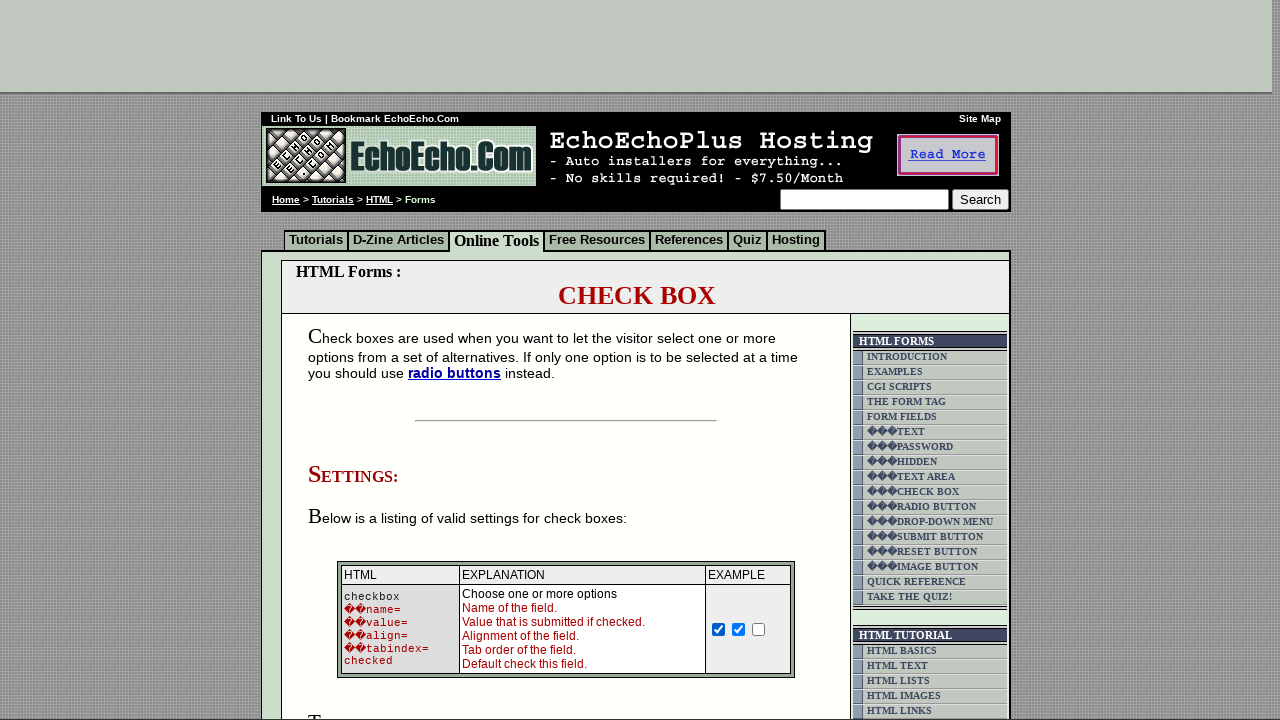

Clicked an unchecked checkbox to select it at (759, 629) on input[type='checkbox'] >> nth=2
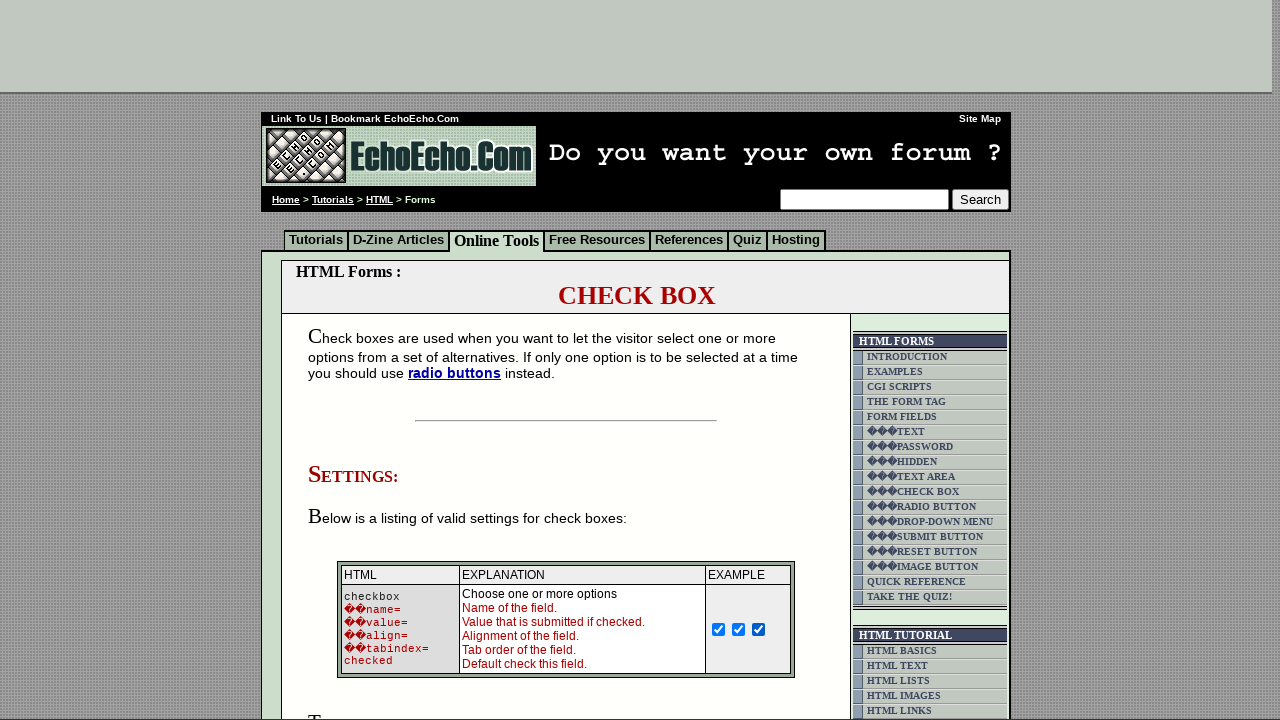

Clicked an unchecked checkbox to select it at (354, 360) on input[type='checkbox'] >> nth=3
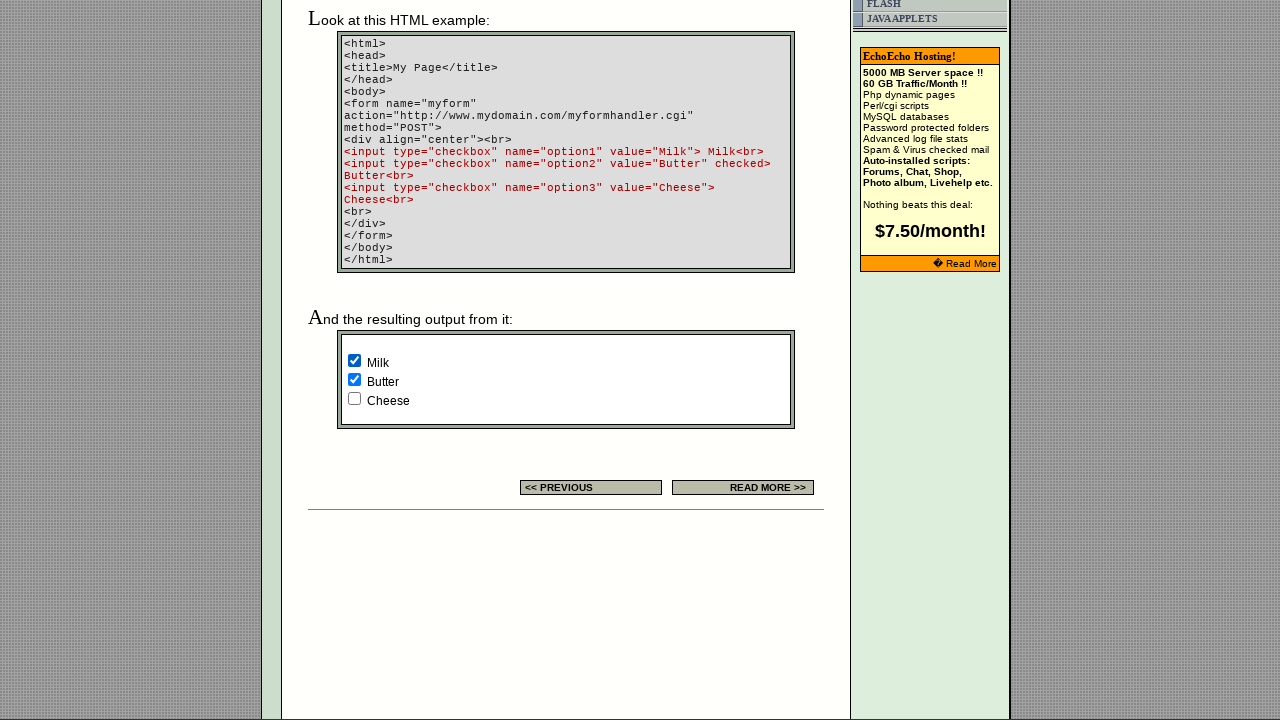

Clicked an unchecked checkbox to select it at (354, 398) on input[type='checkbox'] >> nth=5
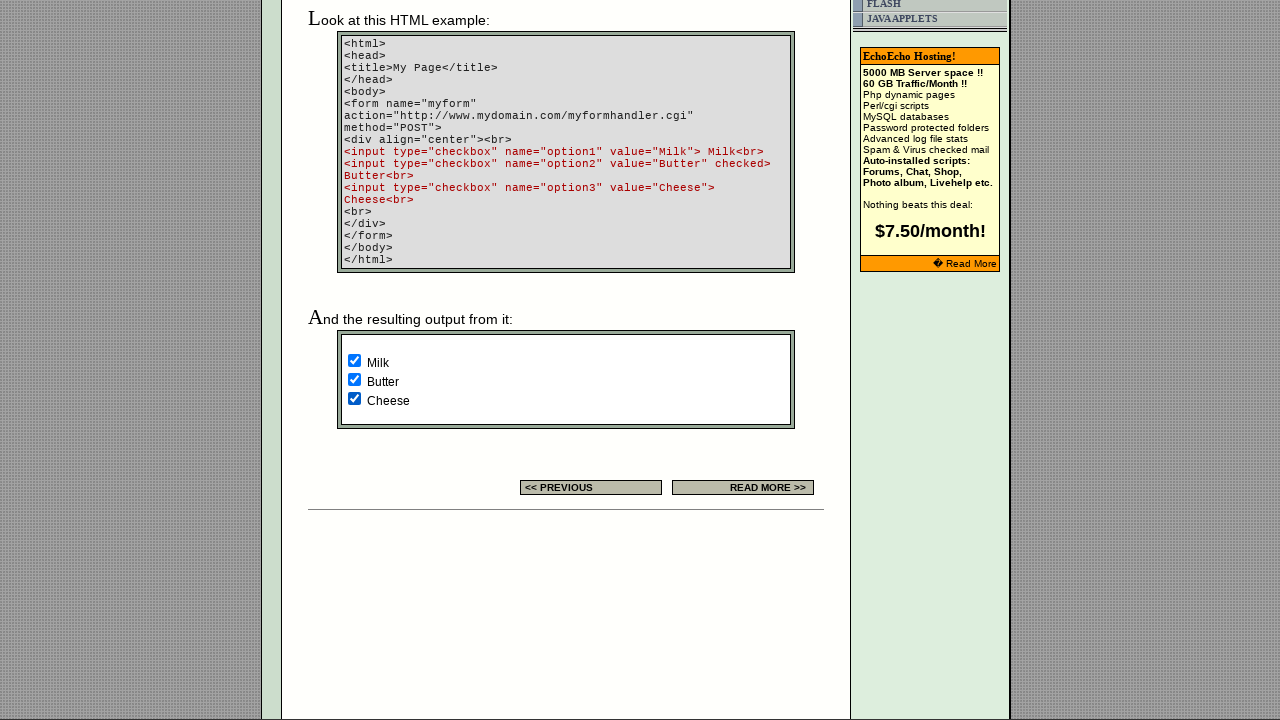

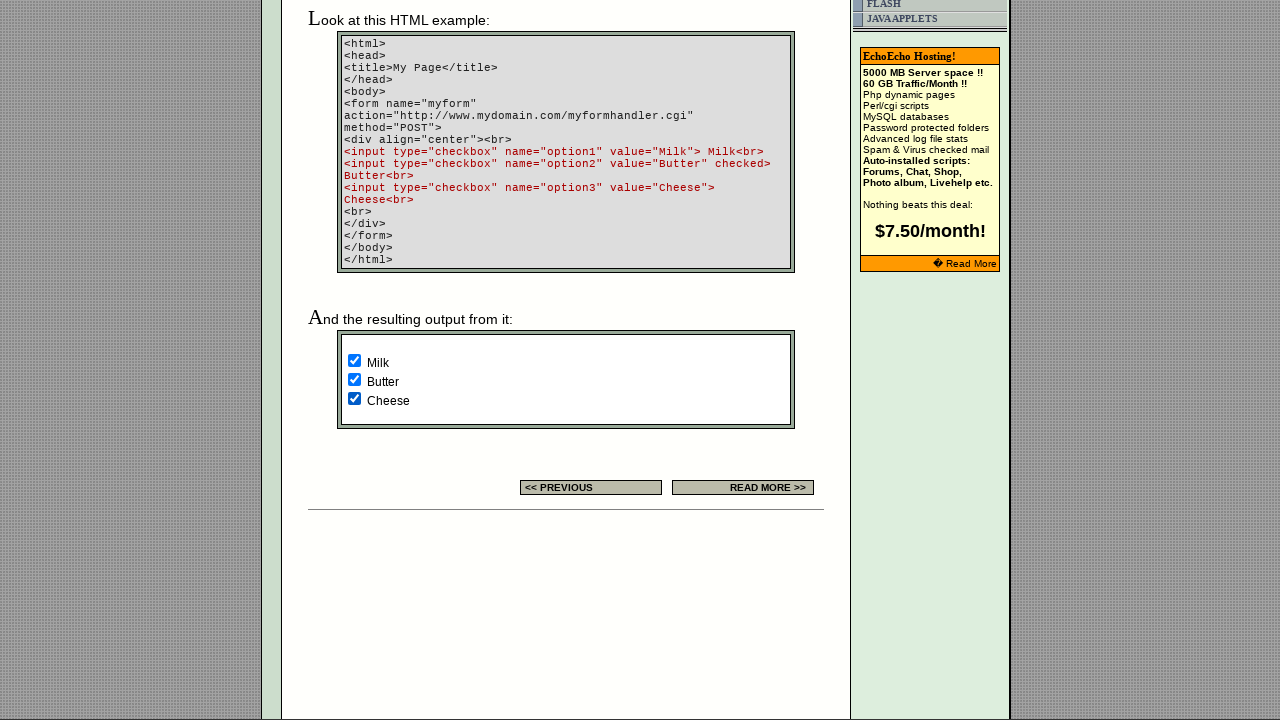